Tests basic browser navigation by visiting SpiceJet website and then navigating to Nairaland website to verify navigation functionality works correctly.

Starting URL: https://www.spicejet.com/

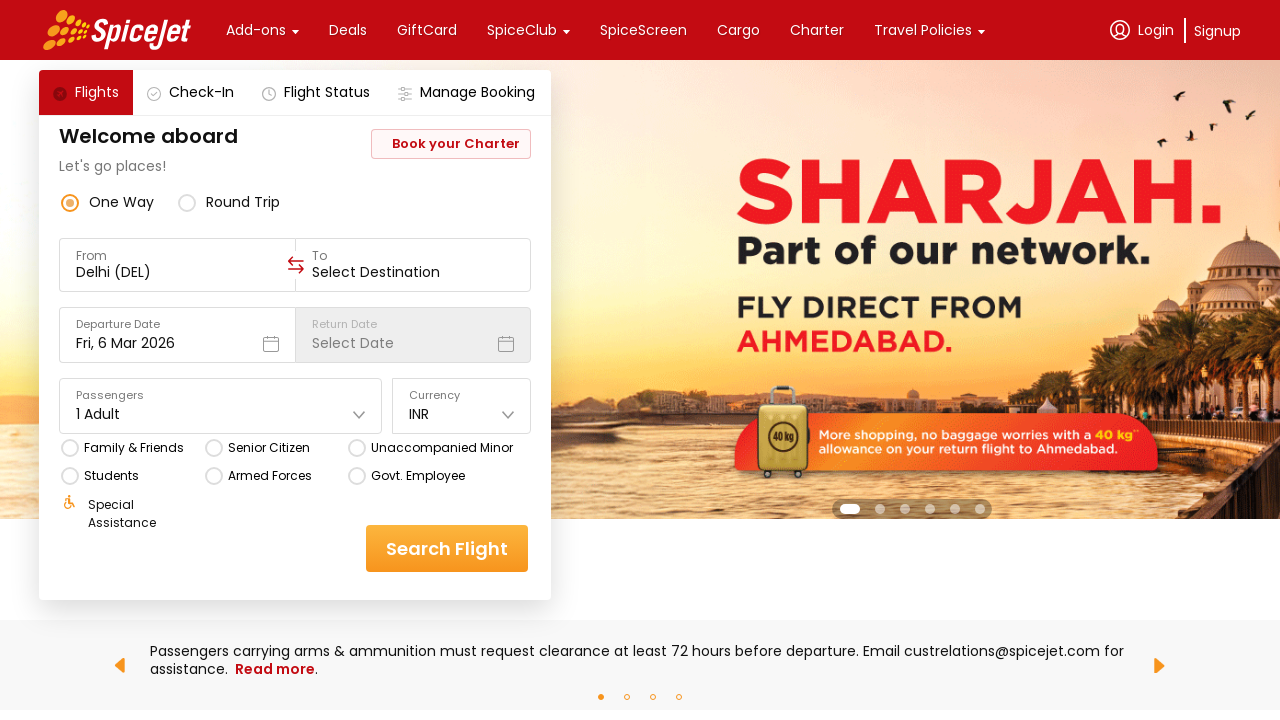

Navigated from SpiceJet to Nairaland website
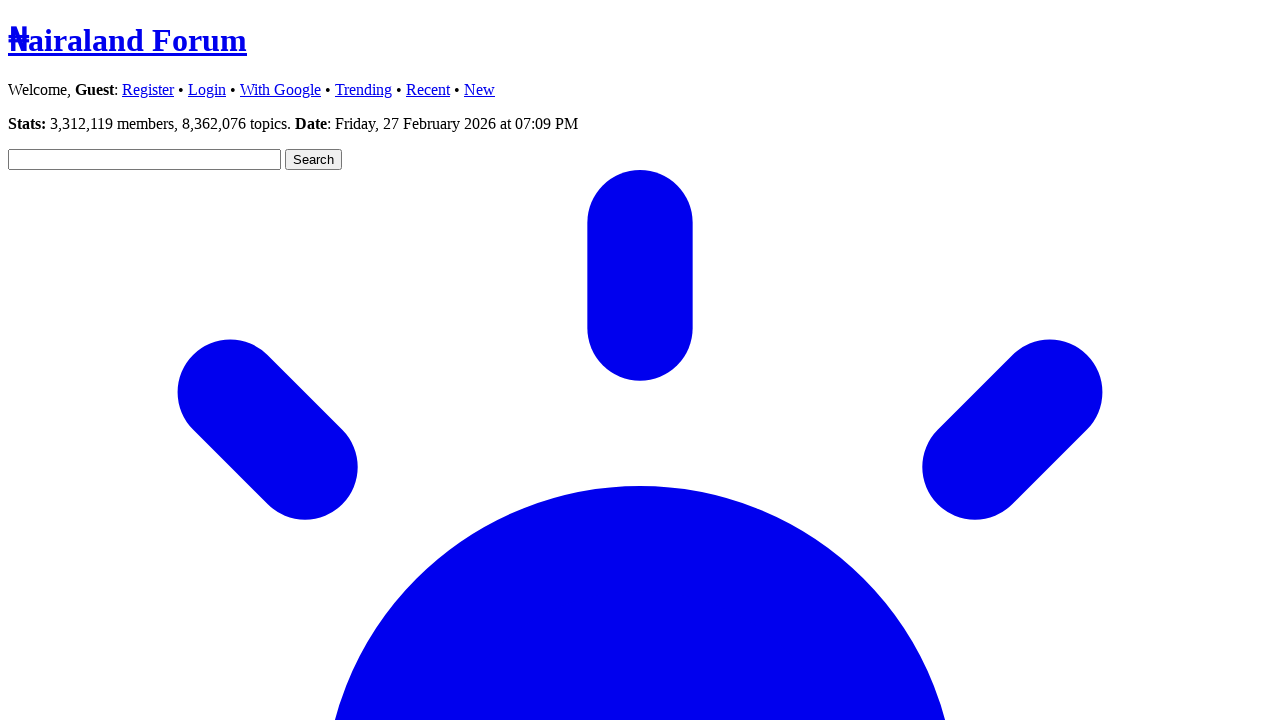

Nairaland page DOM content loaded
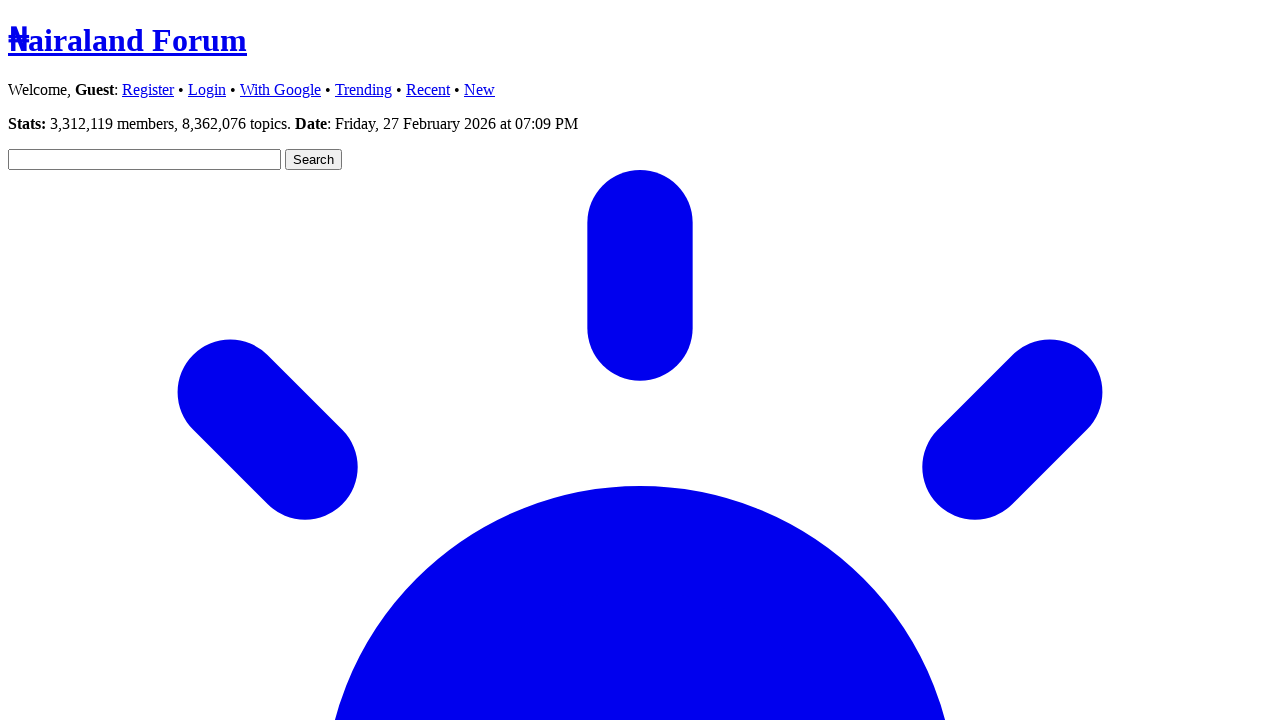

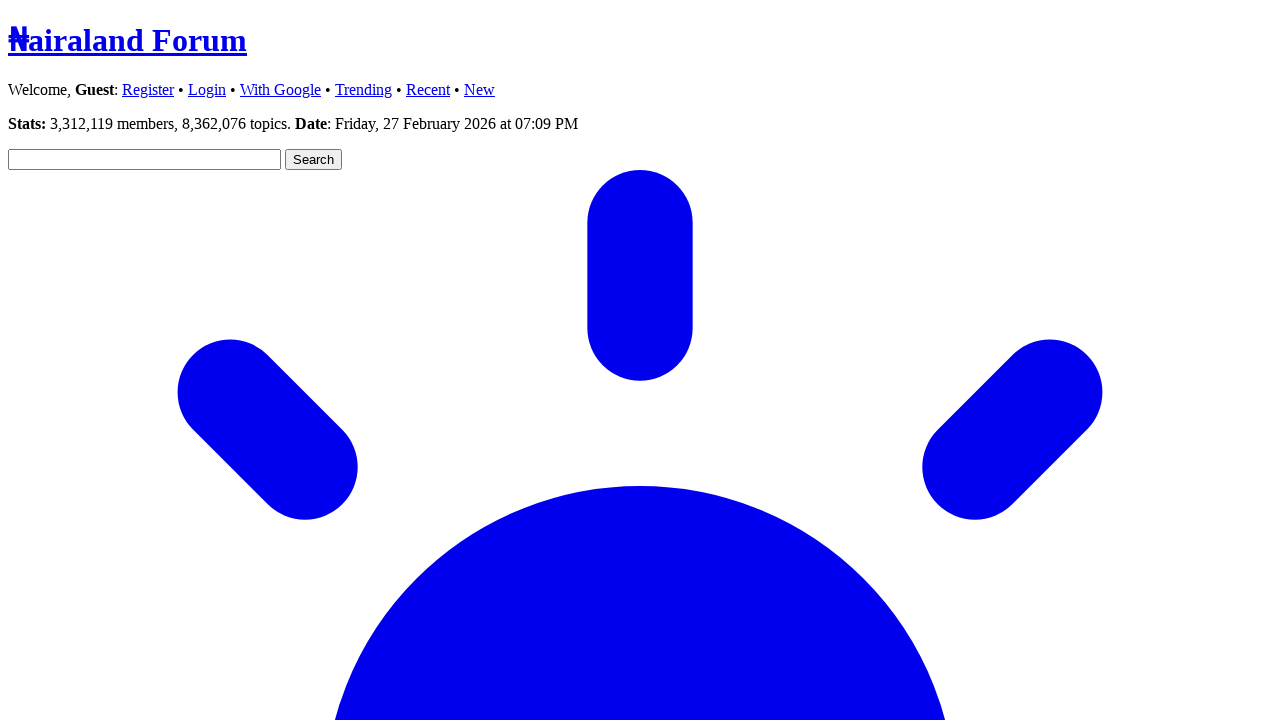